Tests navigation to the signup page by clicking the SIGNUP link in the navigation

Starting URL: https://cs-601.vercel.app/

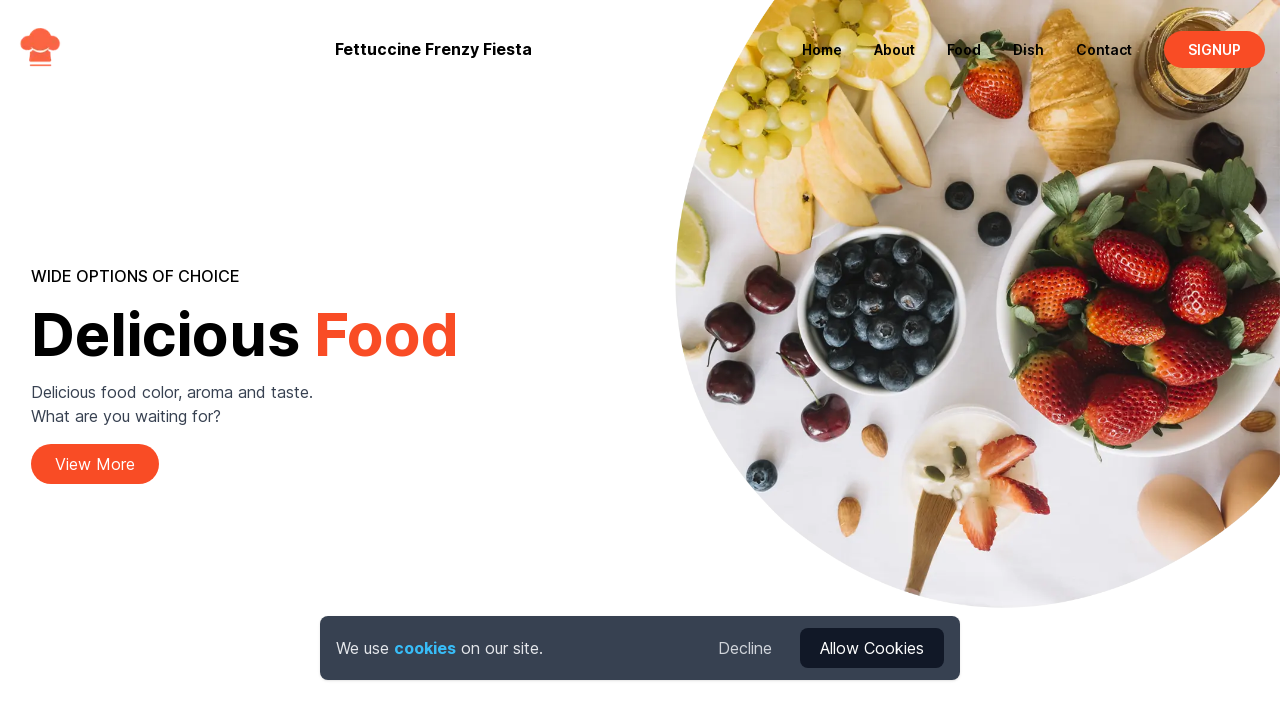

Navigation menu loaded
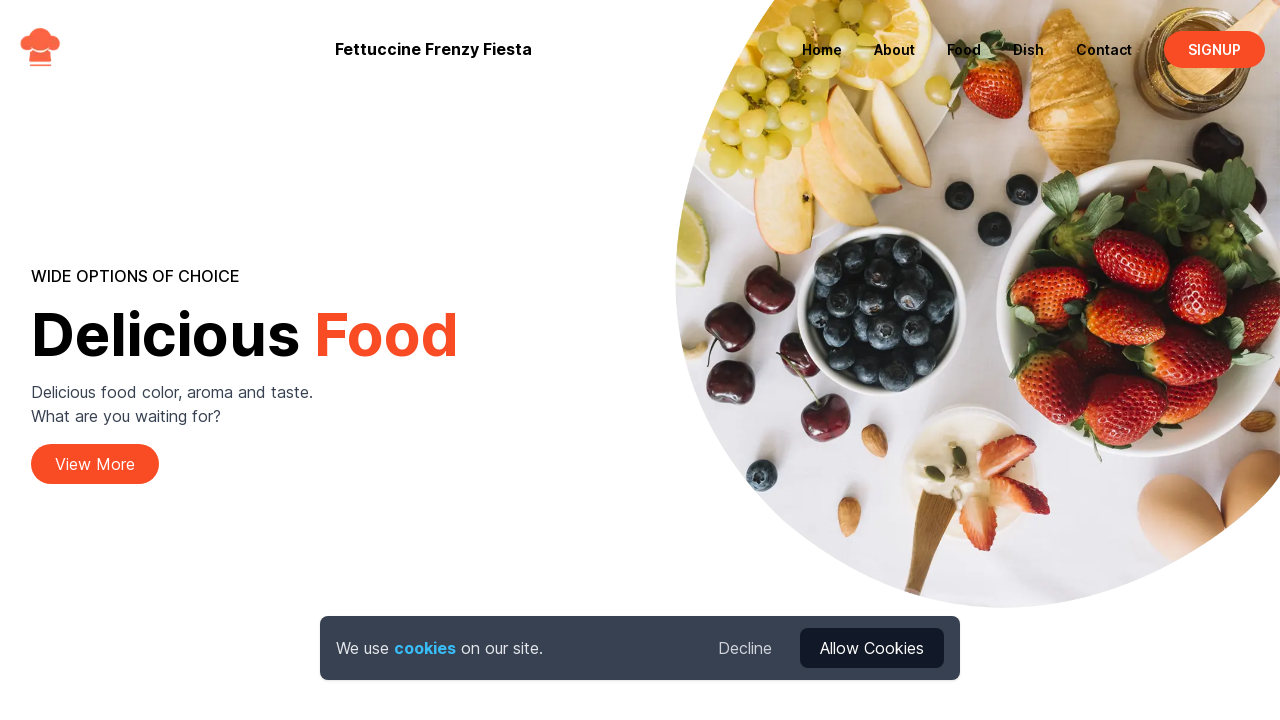

Clicked SIGNUP link in navigation at (1214, 49) on a:has-text("SIGNUP")
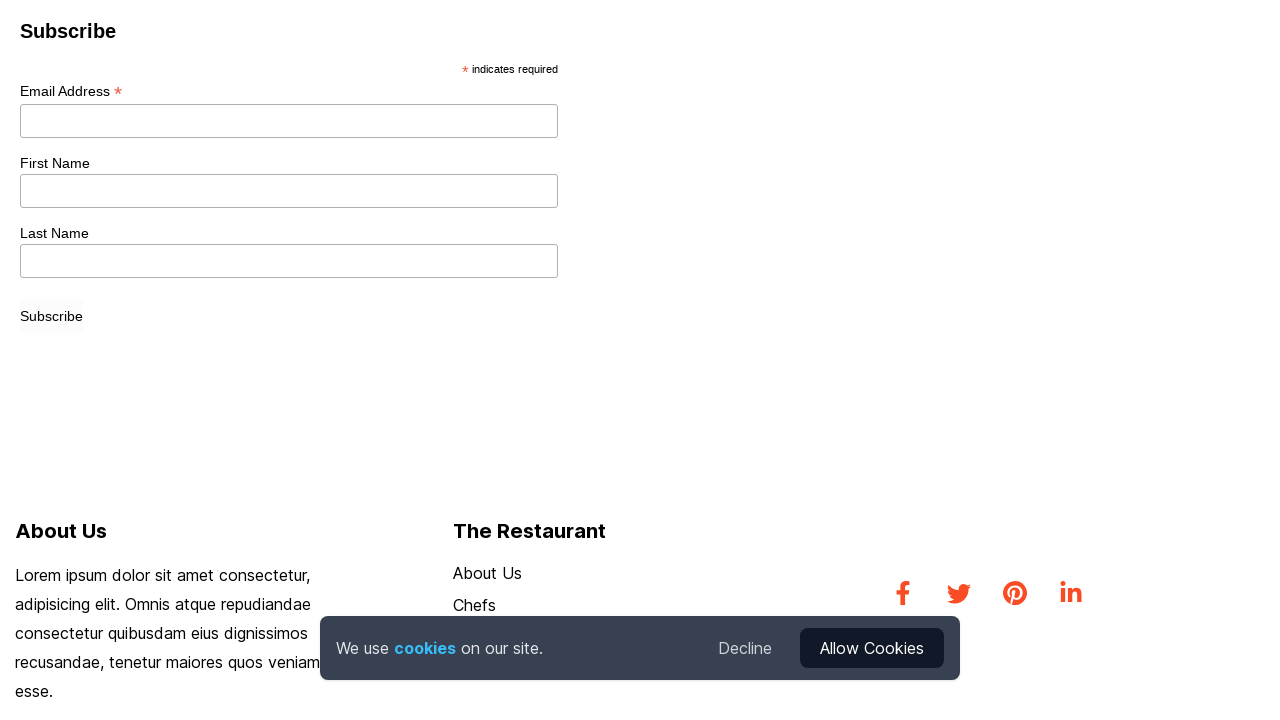

Signup page loaded and DOM content ready
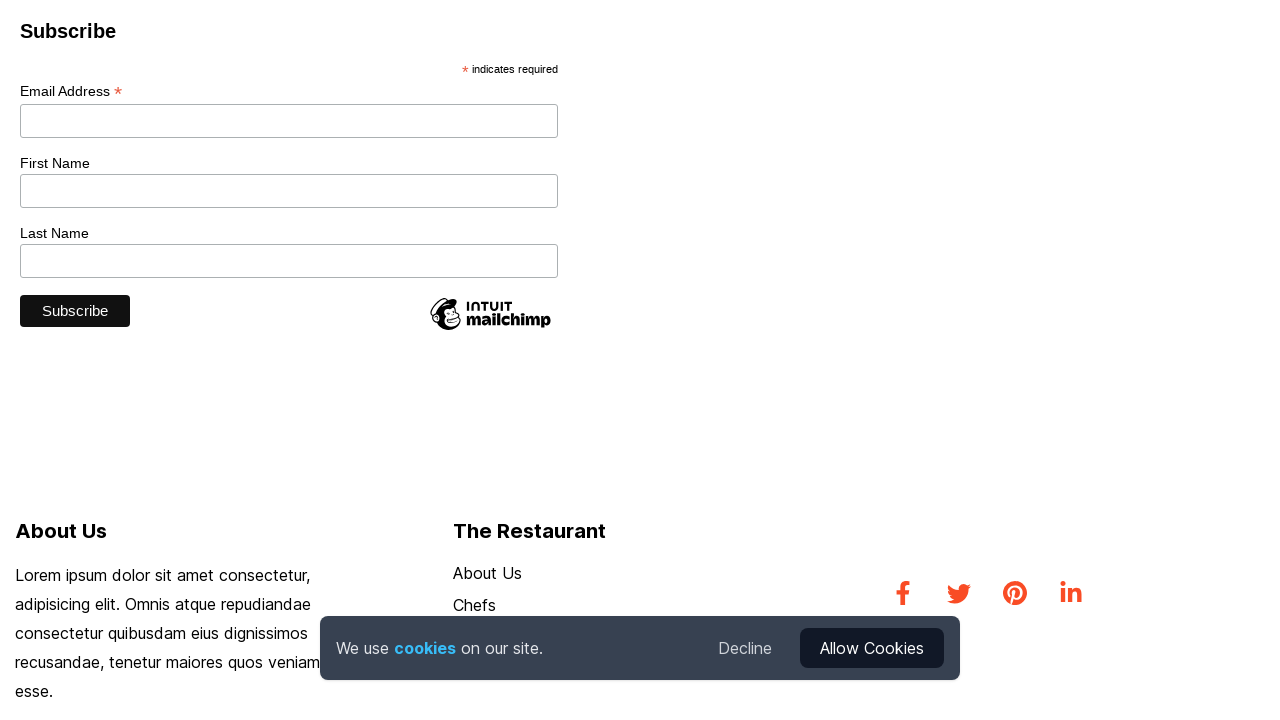

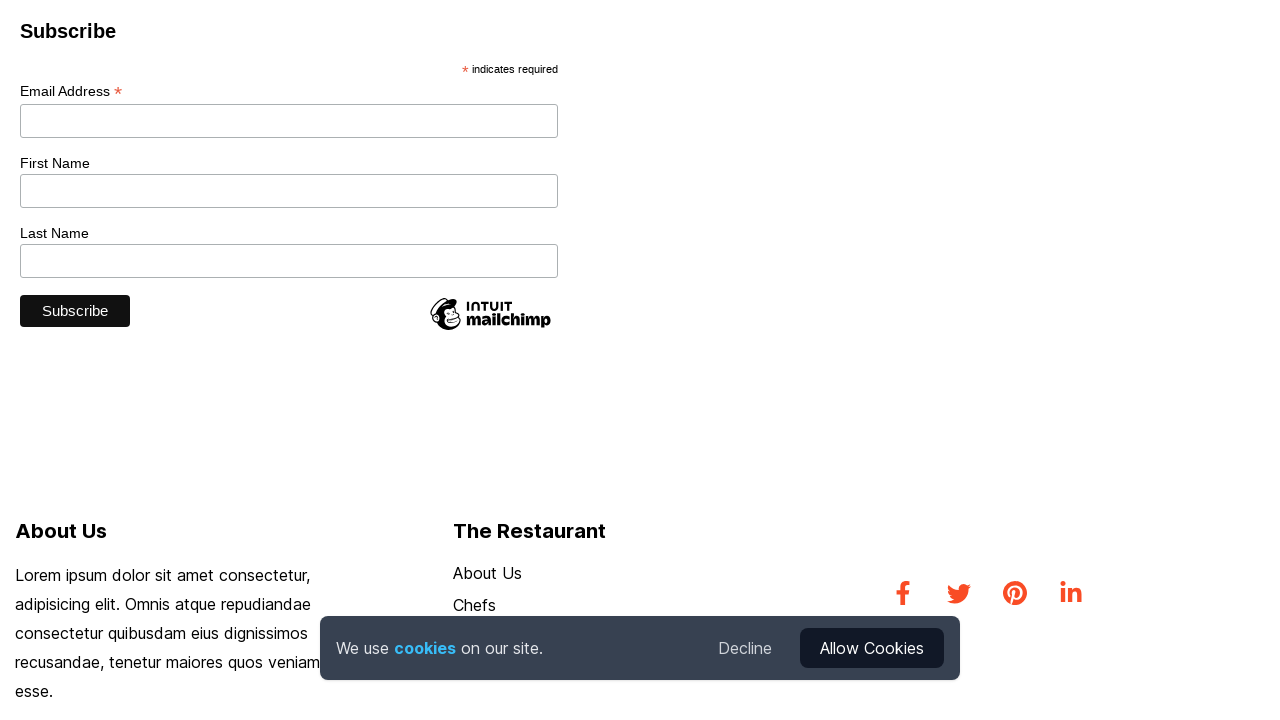